Tests subtraction operation on the calculator by entering 234823 - 23094823

Starting URL: https://www.calculator.net/

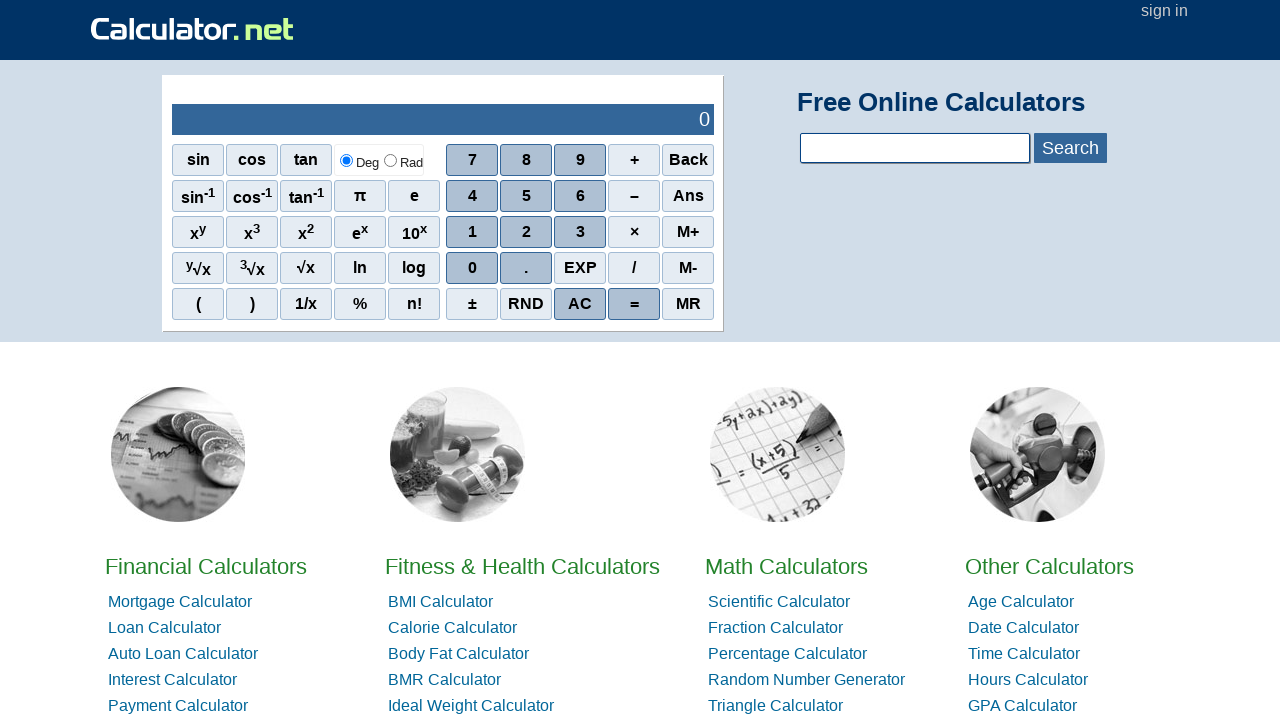

Clicked clear button to reset calculator at (580, 304) on xpath=//*[@id='sciout']/tbody/tr[2]/td[2]/div/div[5]/span[3]
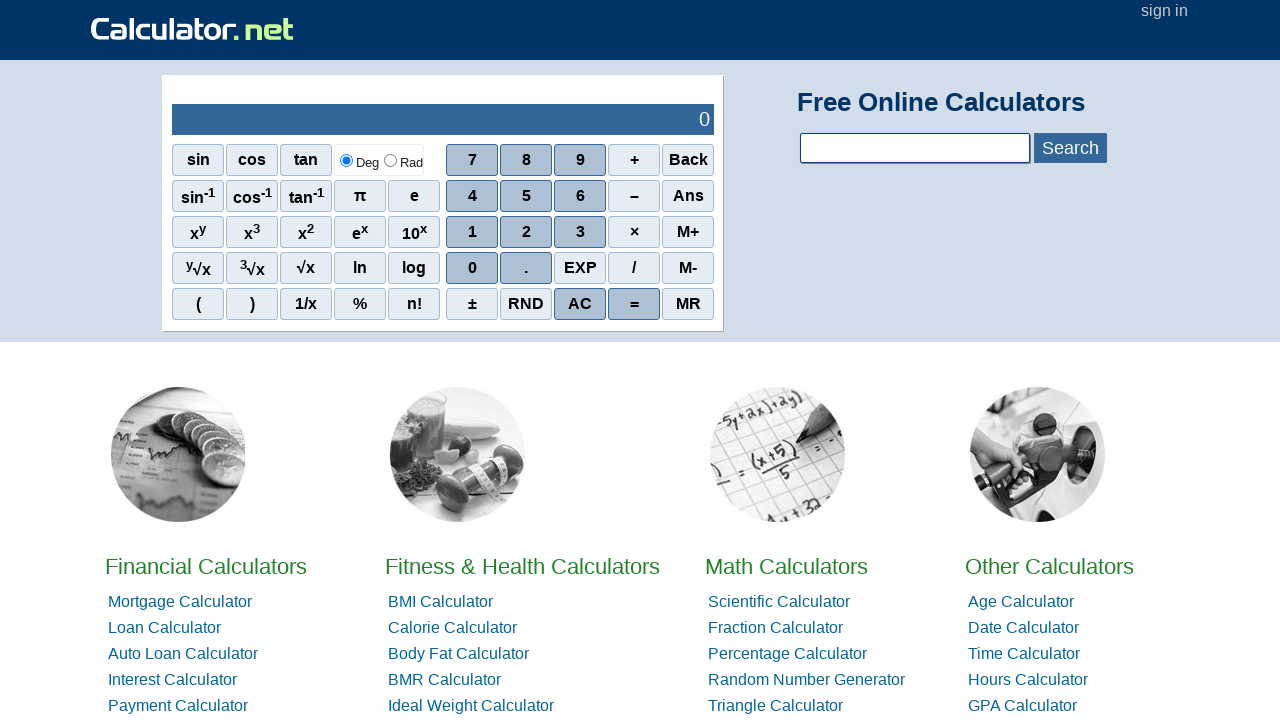

Clicked digit 2 at (526, 232) on xpath=//*[@id='sciout']/tbody/tr[2]/td[2]/div/div[3]/span[2]
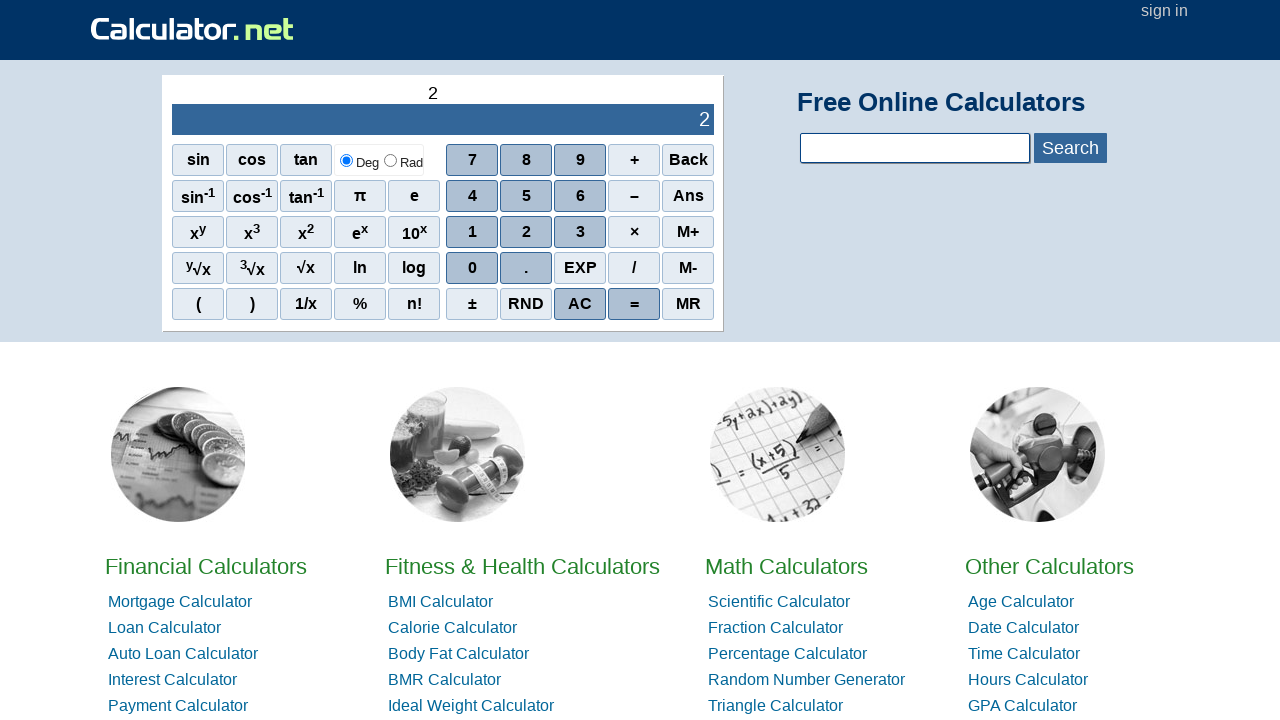

Clicked digit 3 at (580, 232) on xpath=//*[@id='sciout']/tbody/tr[2]/td[2]/div/div[3]/span[3]
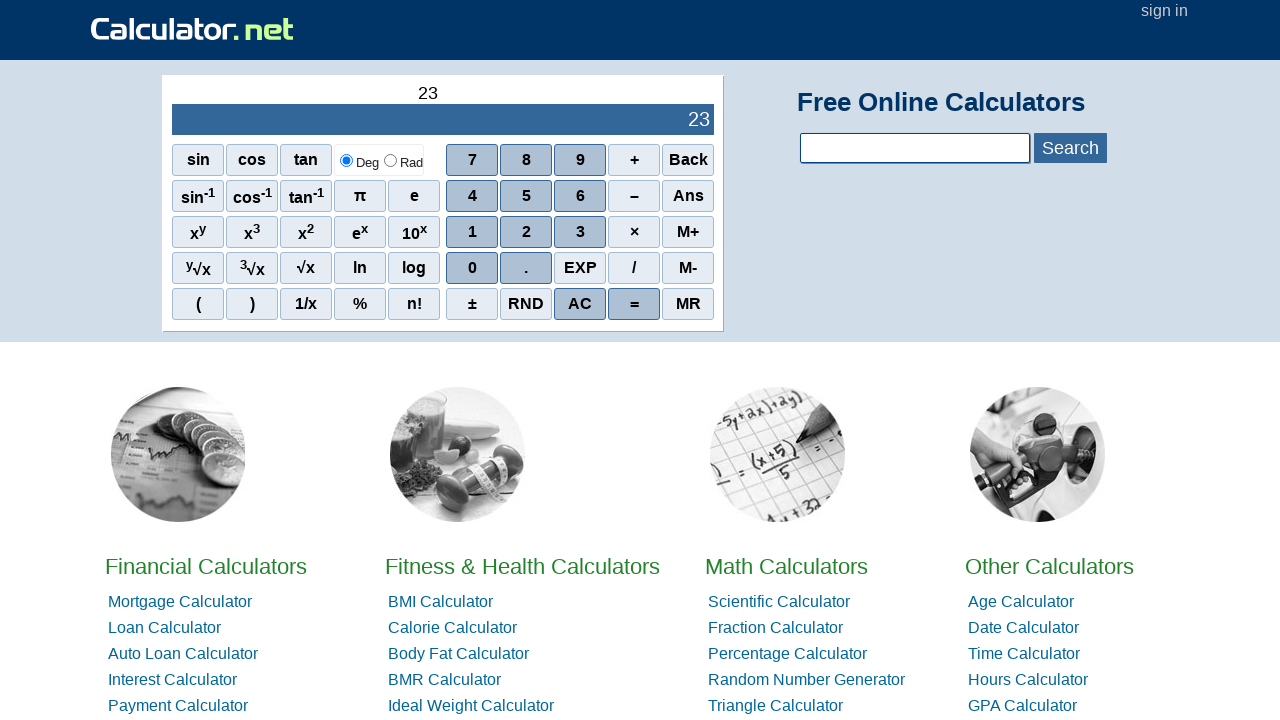

Clicked digit 4 at (472, 196) on xpath=//*[@id='sciout']/tbody/tr[2]/td[2]/div/div[2]/span[1]
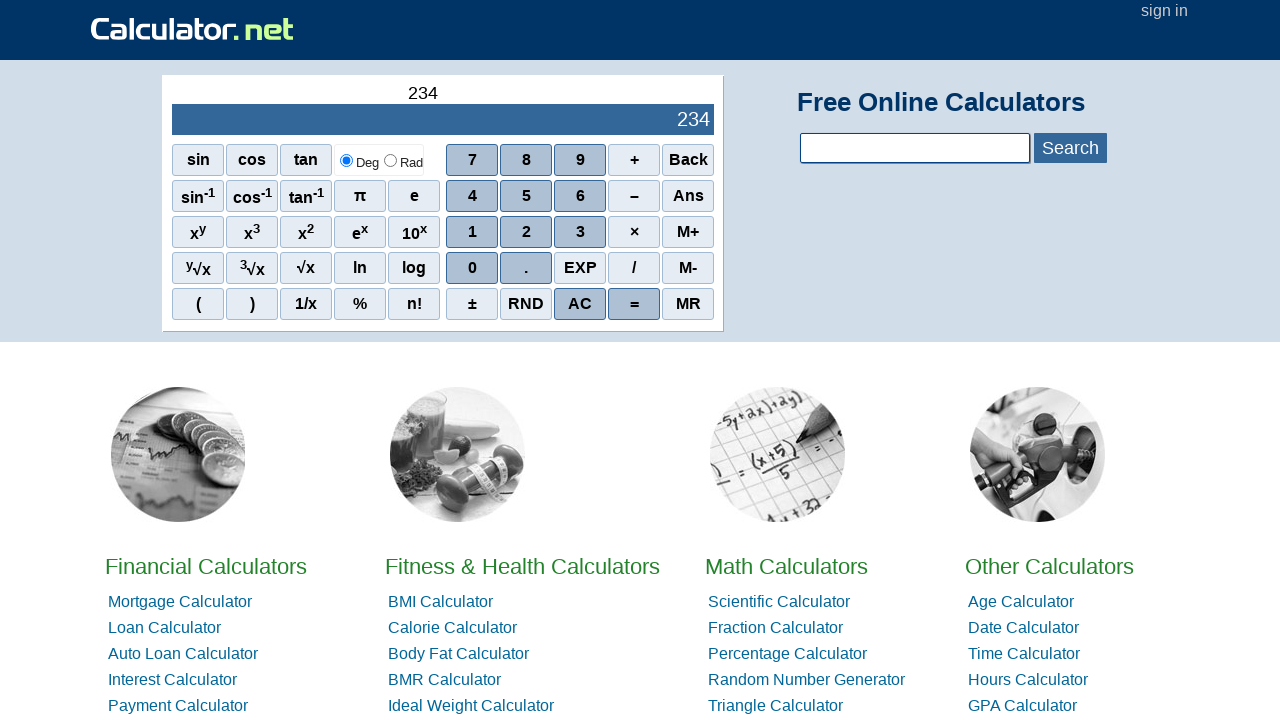

Clicked digit 8 at (526, 160) on xpath=//*[@id='sciout']/tbody/tr[2]/td[2]/div/div[1]/span[2]
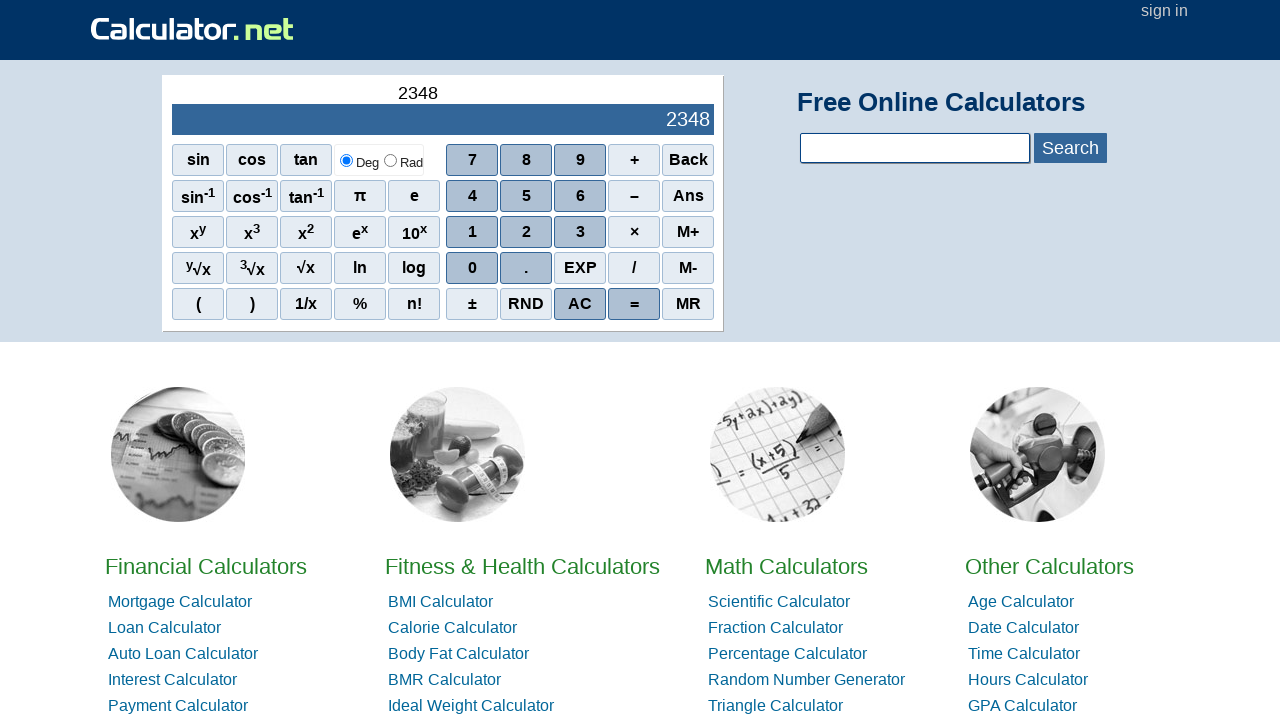

Clicked digit 2 at (526, 232) on xpath=//*[@id='sciout']/tbody/tr[2]/td[2]/div/div[3]/span[2]
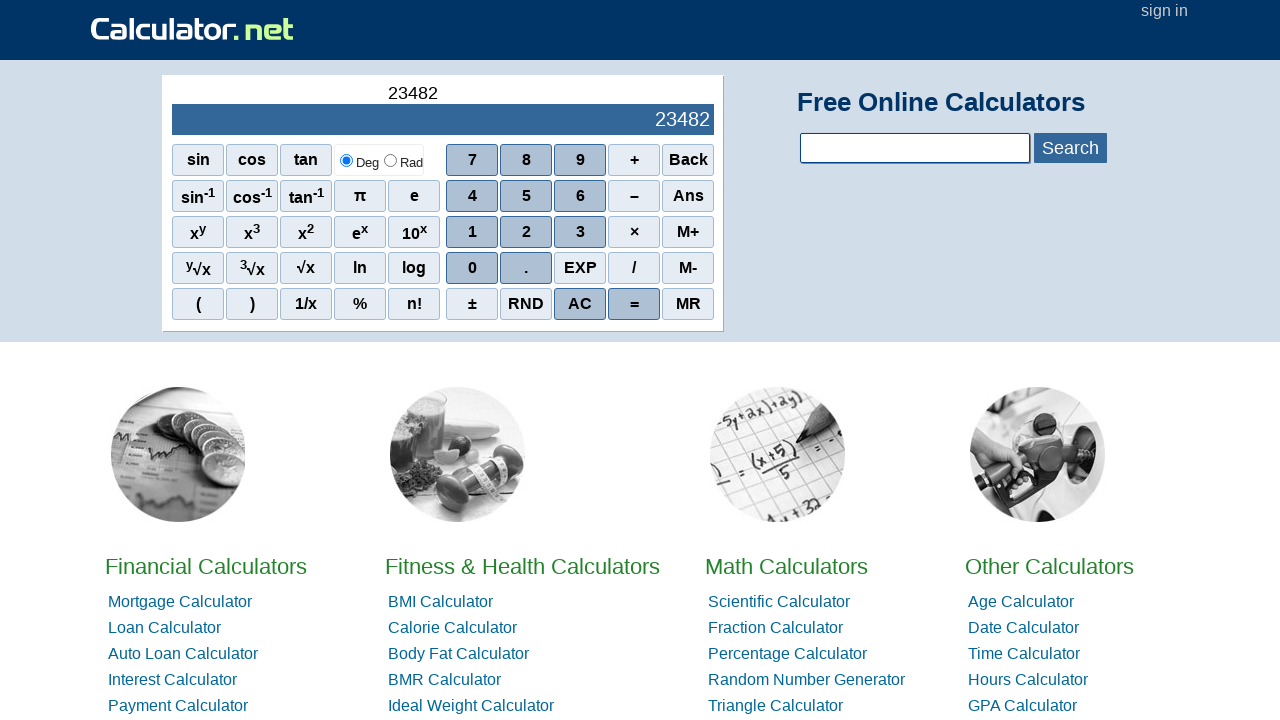

Clicked digit 3 at (580, 232) on xpath=//*[@id='sciout']/tbody/tr[2]/td[2]/div/div[3]/span[3]
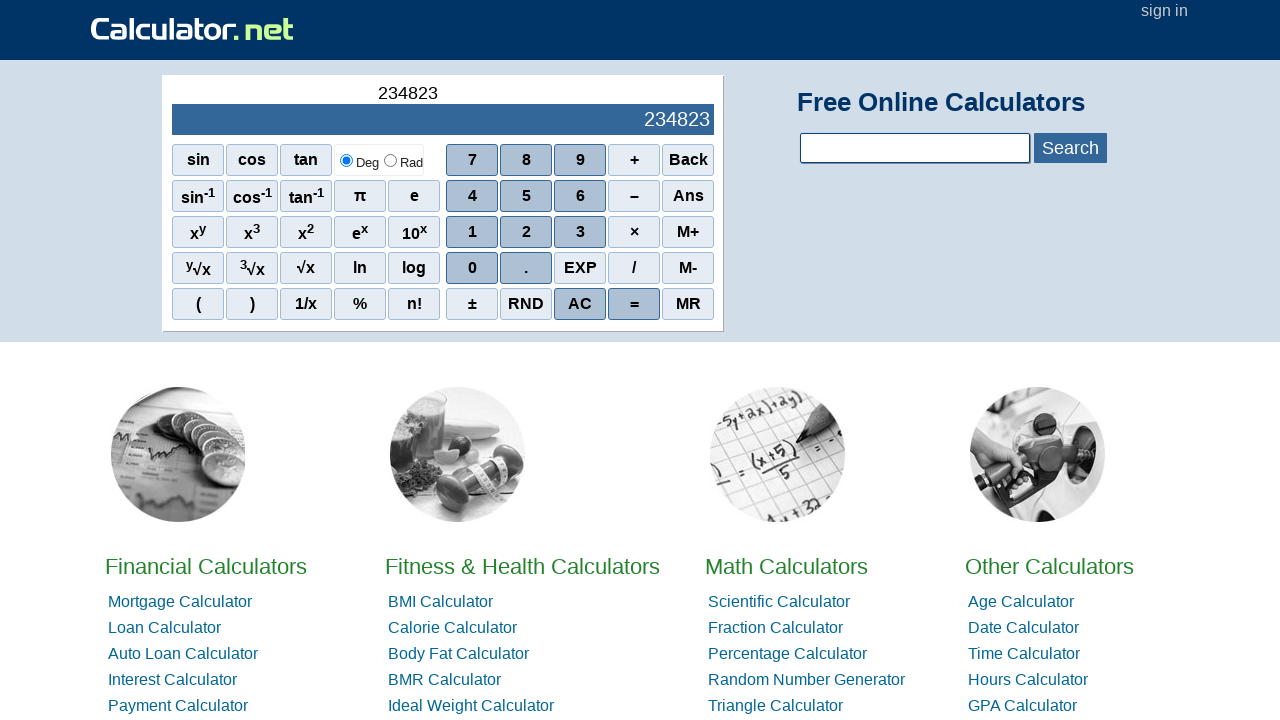

Clicked subtract operator for 234823 - operation at (634, 196) on xpath=//*[@id='sciout']/tbody/tr[2]/td[2]/div/div[2]/span[4]
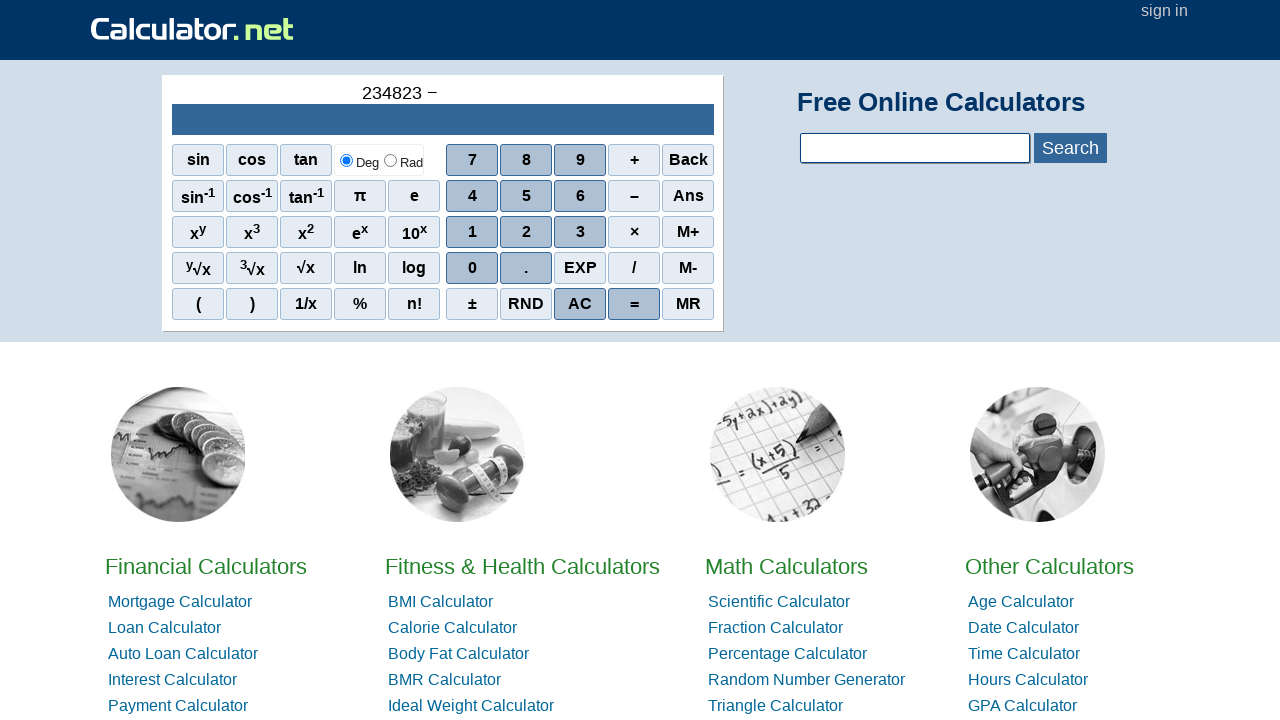

Clicked digit 2 at (526, 232) on xpath=//*[@id='sciout']/tbody/tr[2]/td[2]/div/div[3]/span[2]
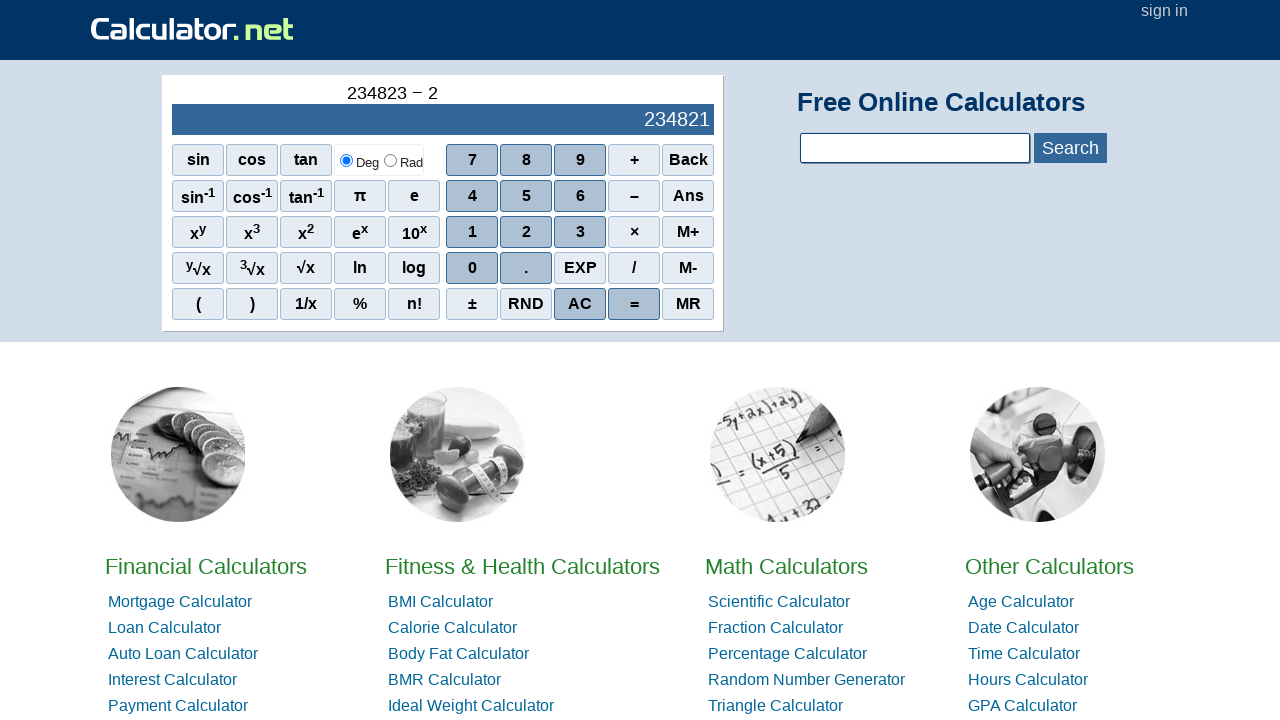

Clicked digit 3 at (580, 232) on xpath=//*[@id='sciout']/tbody/tr[2]/td[2]/div/div[3]/span[3]
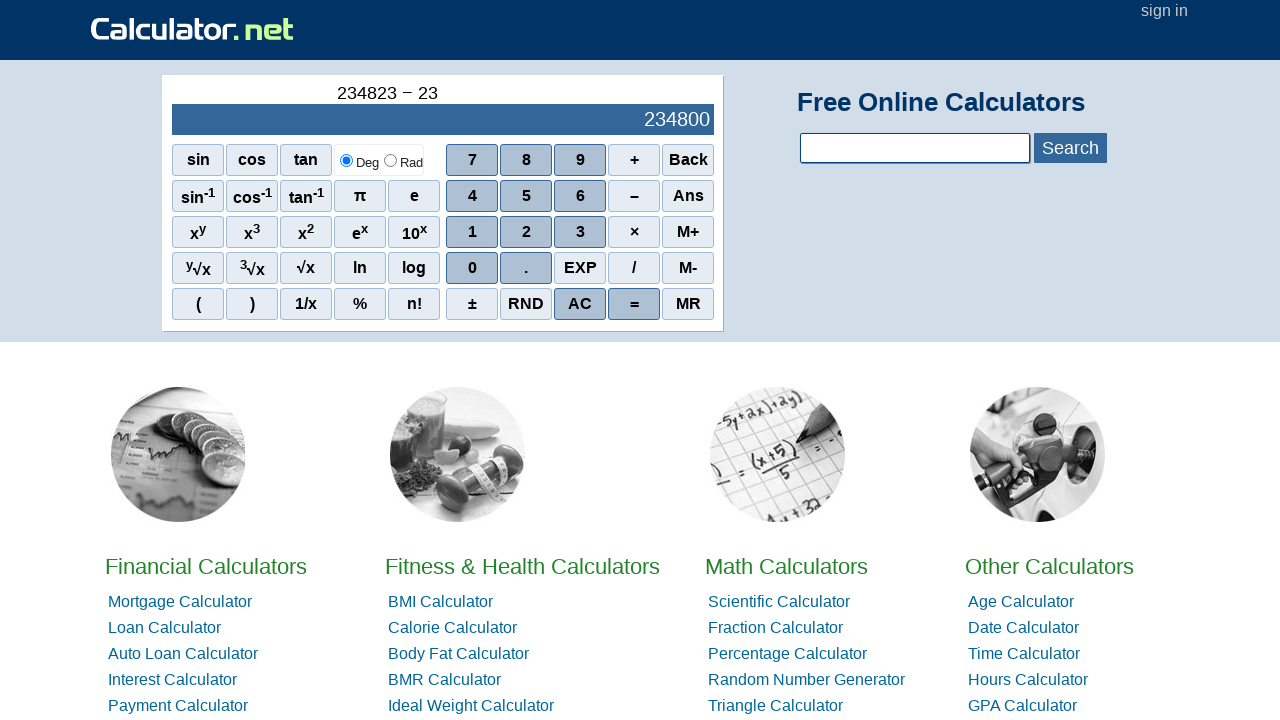

Clicked digit 0 at (472, 268) on xpath=//*[@id='sciout']/tbody/tr[2]/td[2]/div/div[4]/span[1]
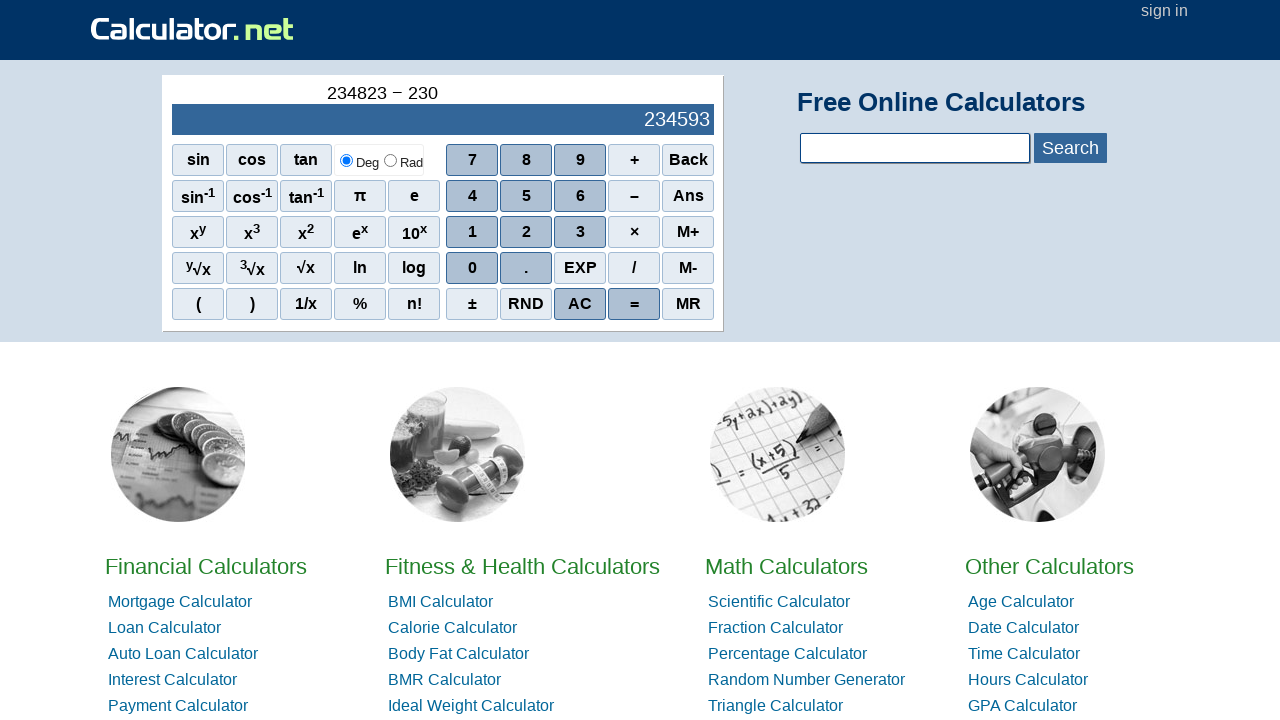

Clicked digit 9 at (580, 160) on xpath=//*[@id='sciout']/tbody/tr[2]/td[2]/div/div[1]/span[3]
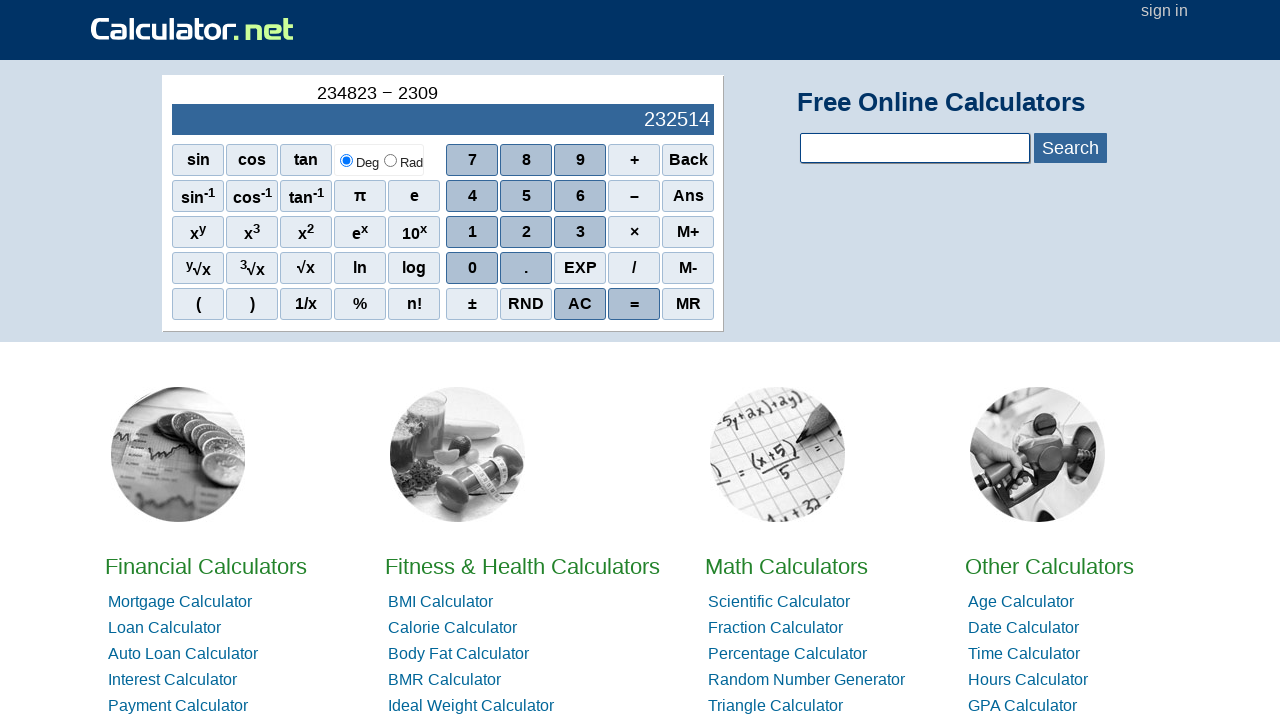

Clicked digit 4 at (472, 196) on xpath=//*[@id='sciout']/tbody/tr[2]/td[2]/div/div[2]/span[1]
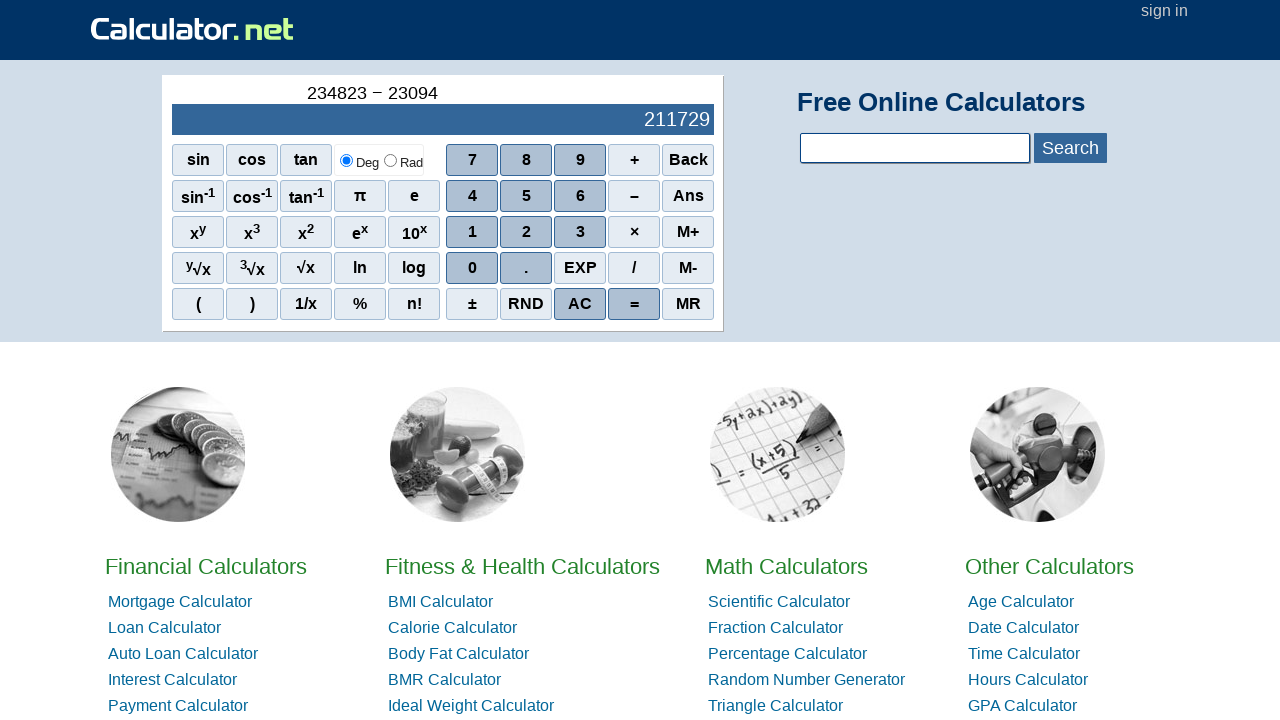

Clicked digit 8 at (526, 160) on xpath=//*[@id='sciout']/tbody/tr[2]/td[2]/div/div[1]/span[2]
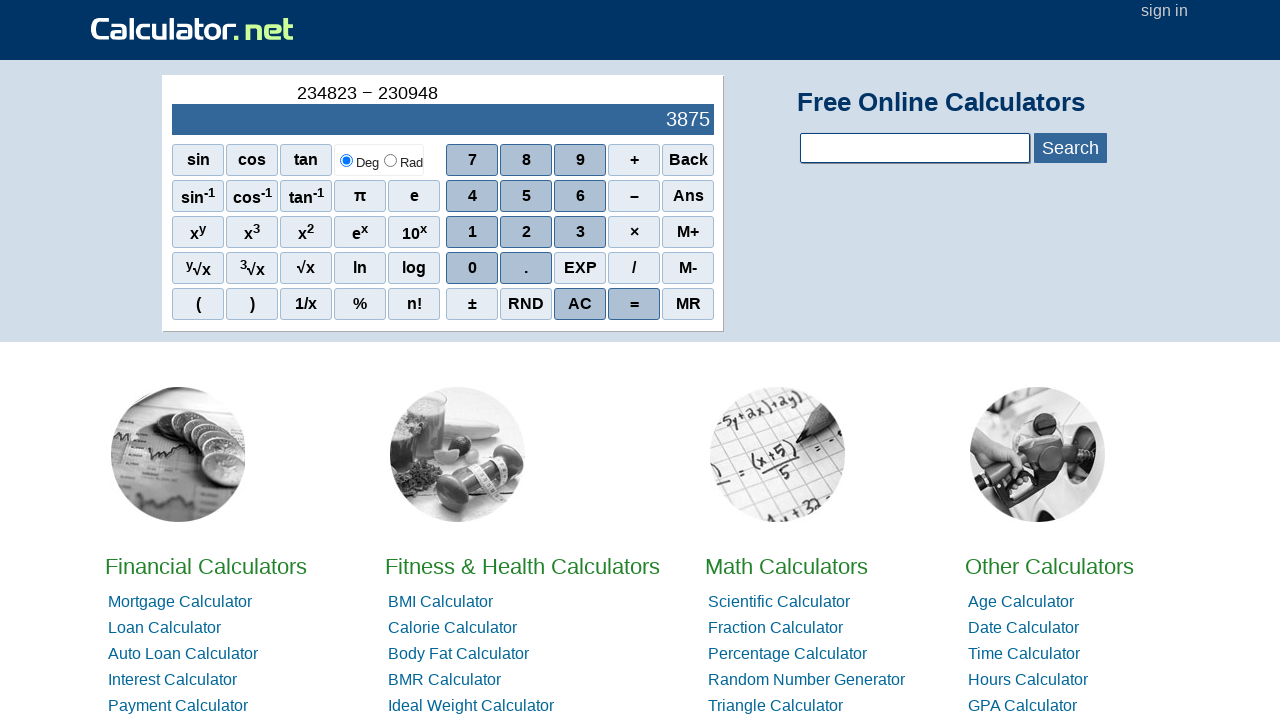

Clicked digit 2 at (526, 232) on xpath=//*[@id='sciout']/tbody/tr[2]/td[2]/div/div[3]/span[2]
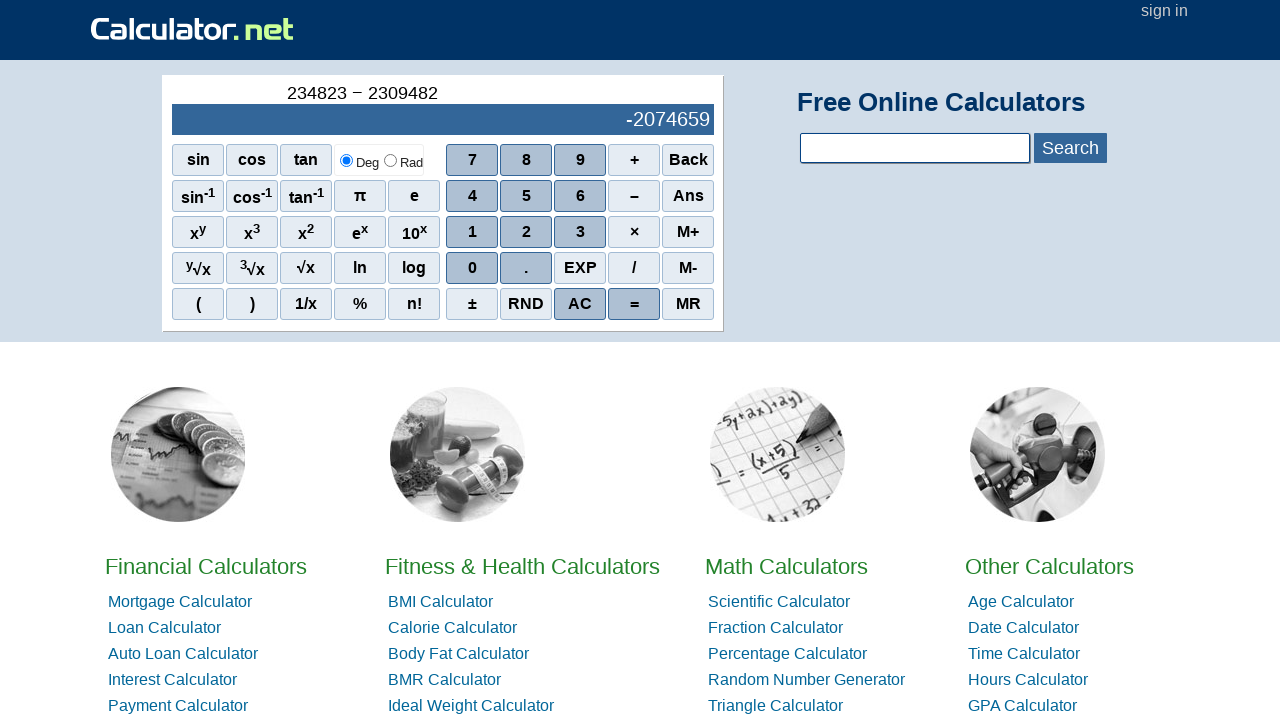

Clicked digit 3 to complete entry of 23094823 at (580, 232) on xpath=//*[@id='sciout']/tbody/tr[2]/td[2]/div/div[3]/span[3]
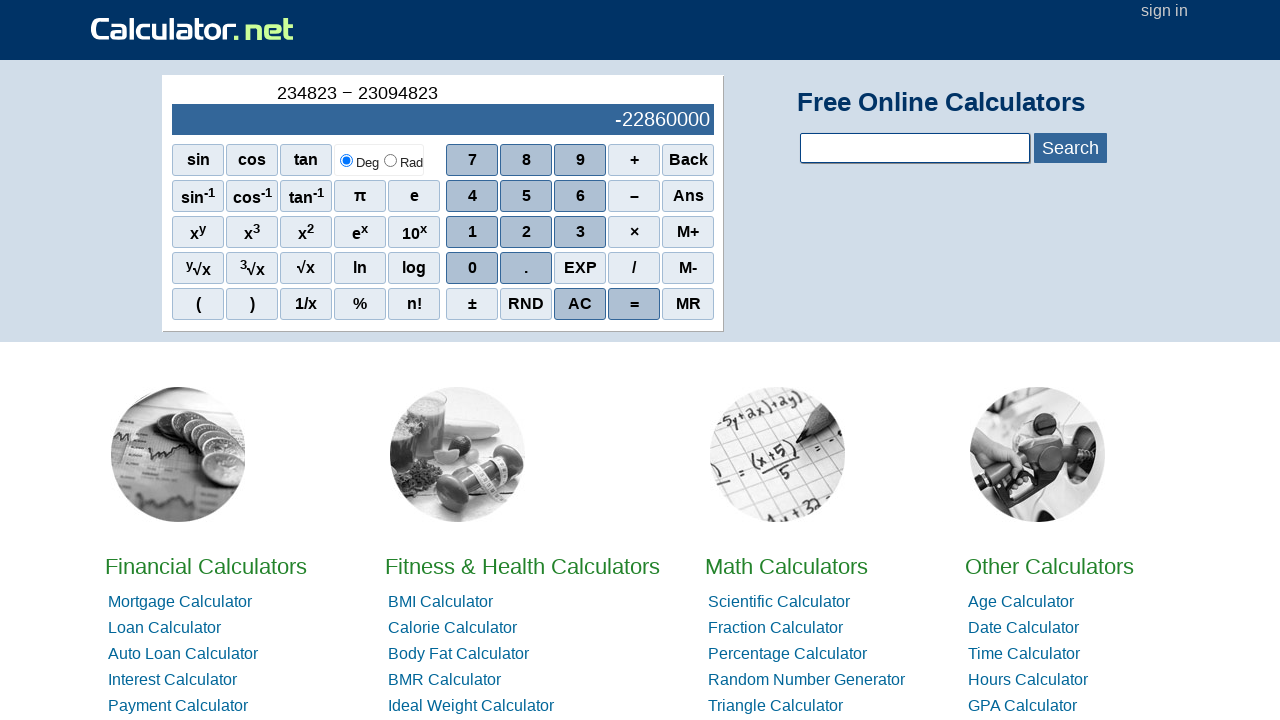

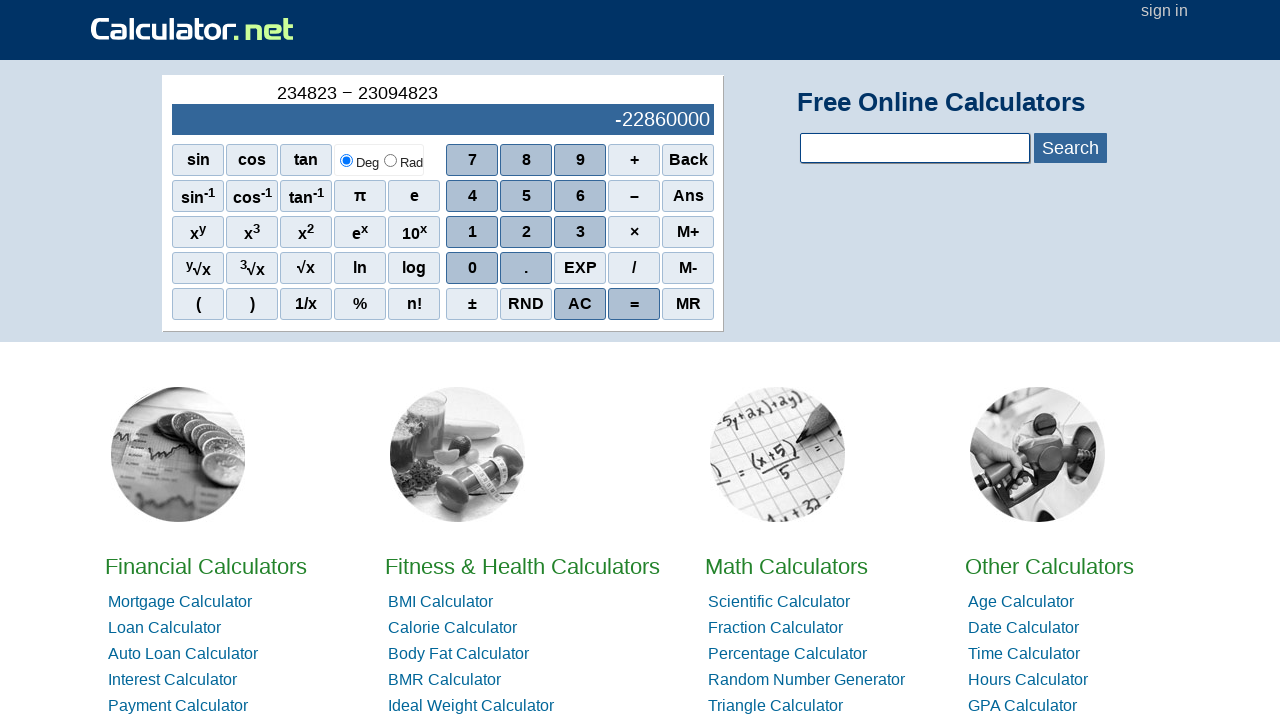